Navigates to JustDial homepage and waits for the page to load

Starting URL: https://www.justdial.com/

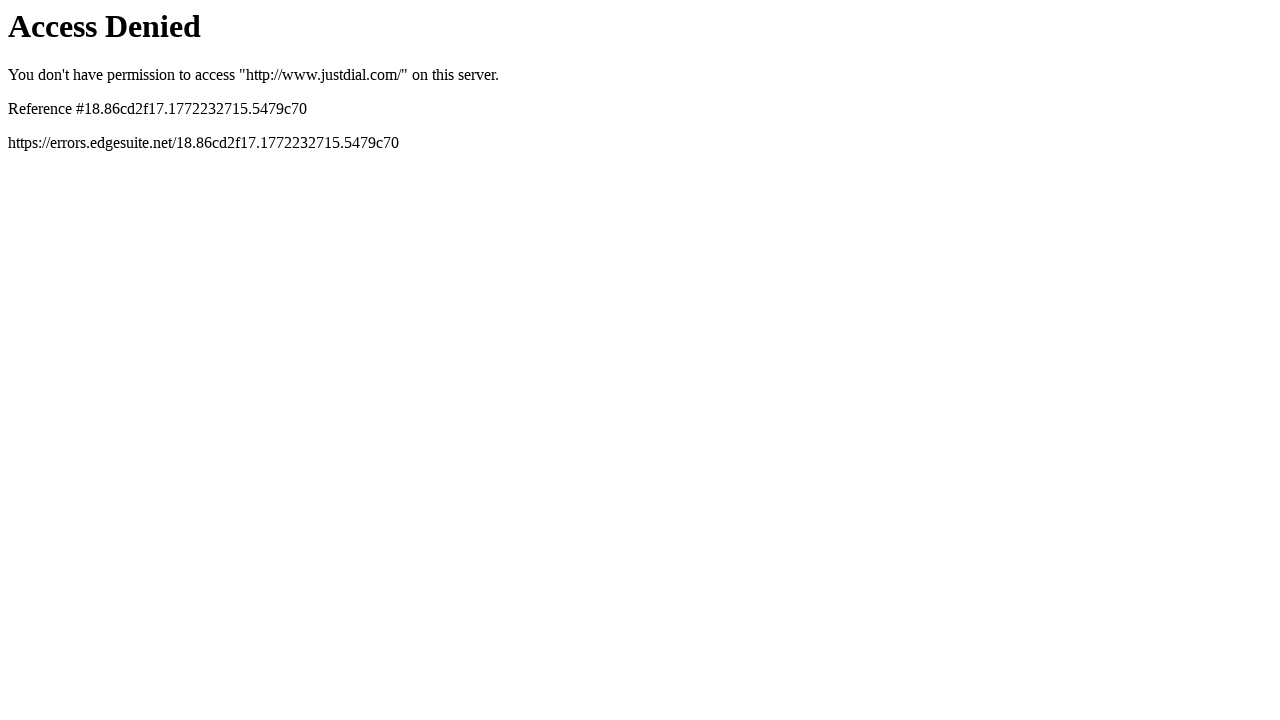

Navigated to JustDial homepage
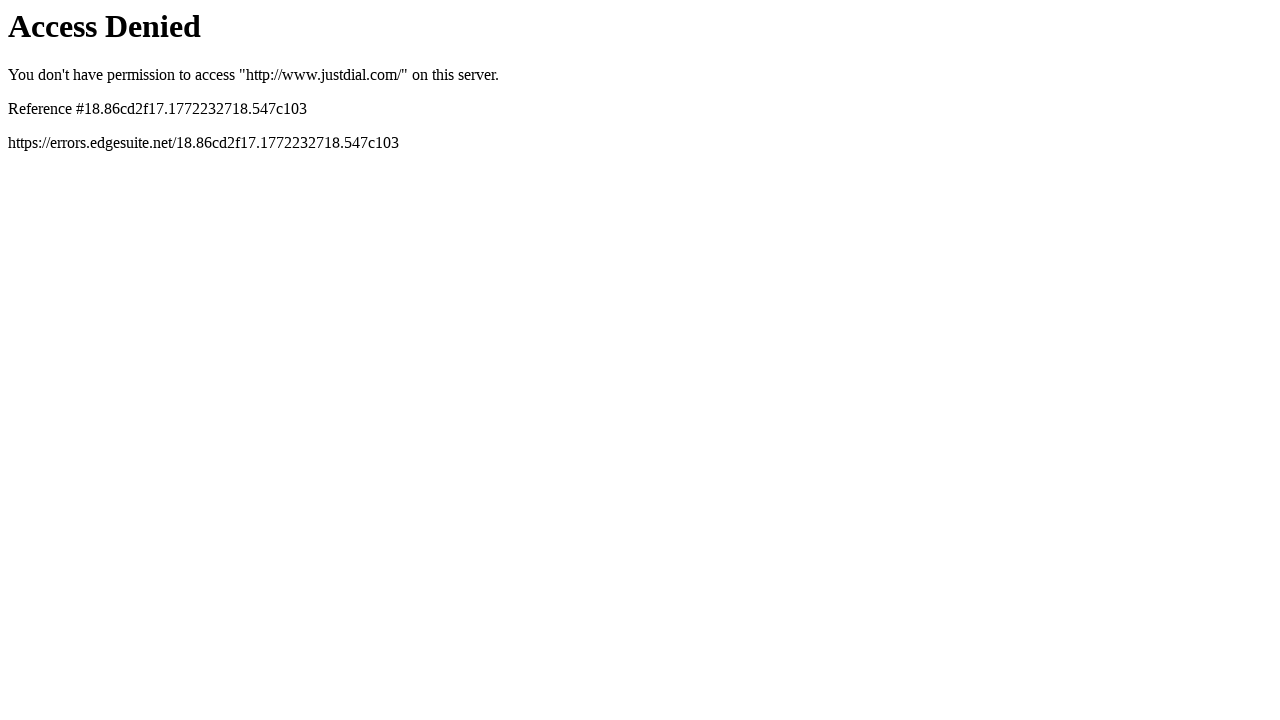

Page DOM content loaded
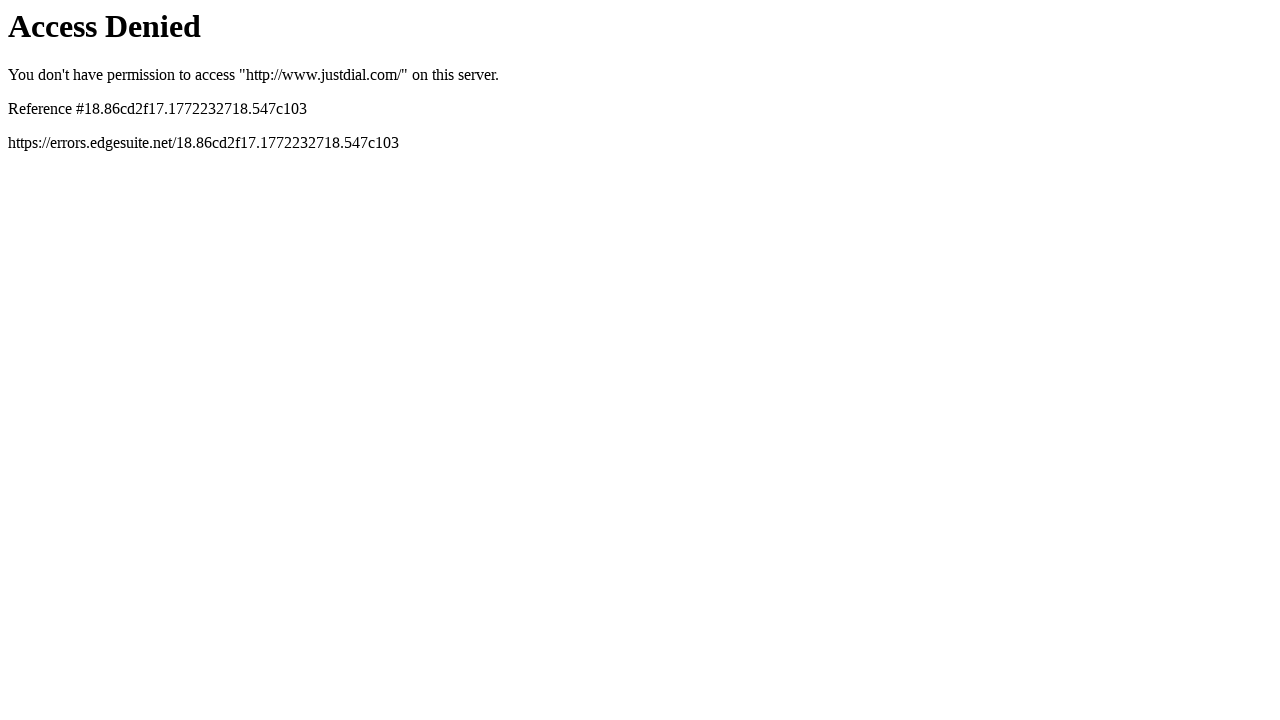

Body element is visible on JustDial homepage
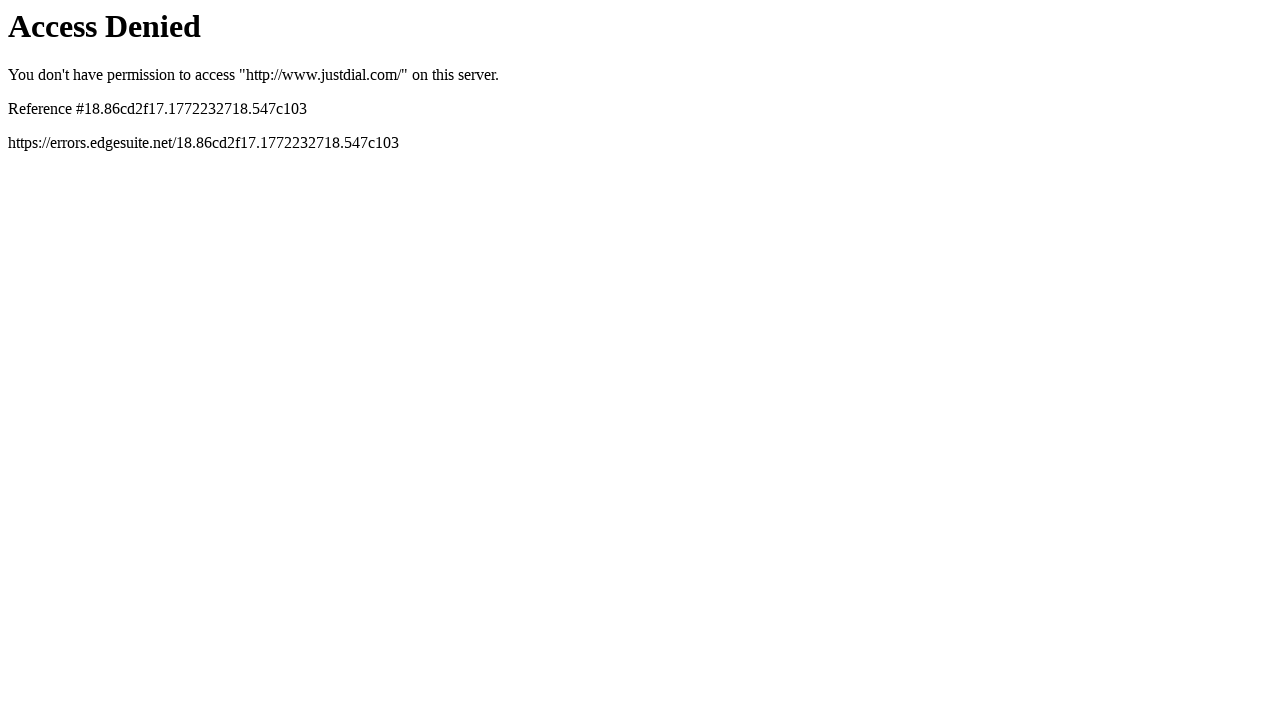

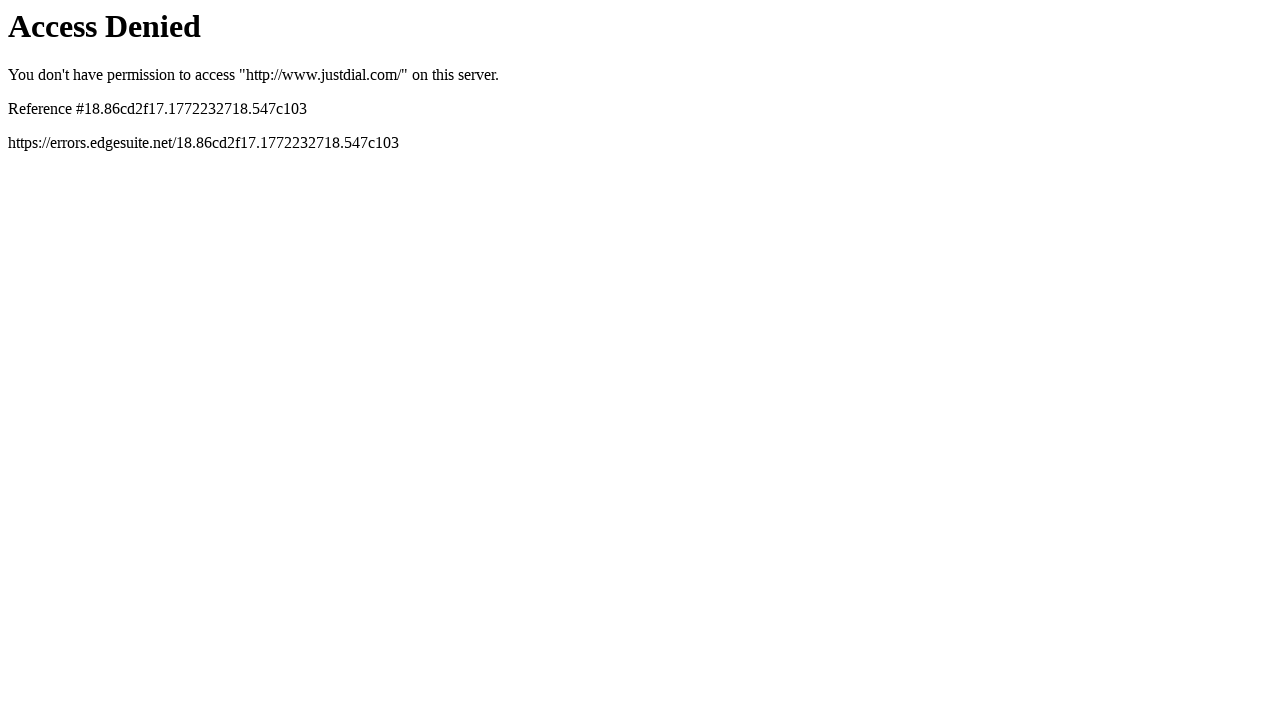